Tests modal dialog functionality by opening a modal and closing it using JavaScript execution

Starting URL: http://formy-project.herokuapp.com/modal

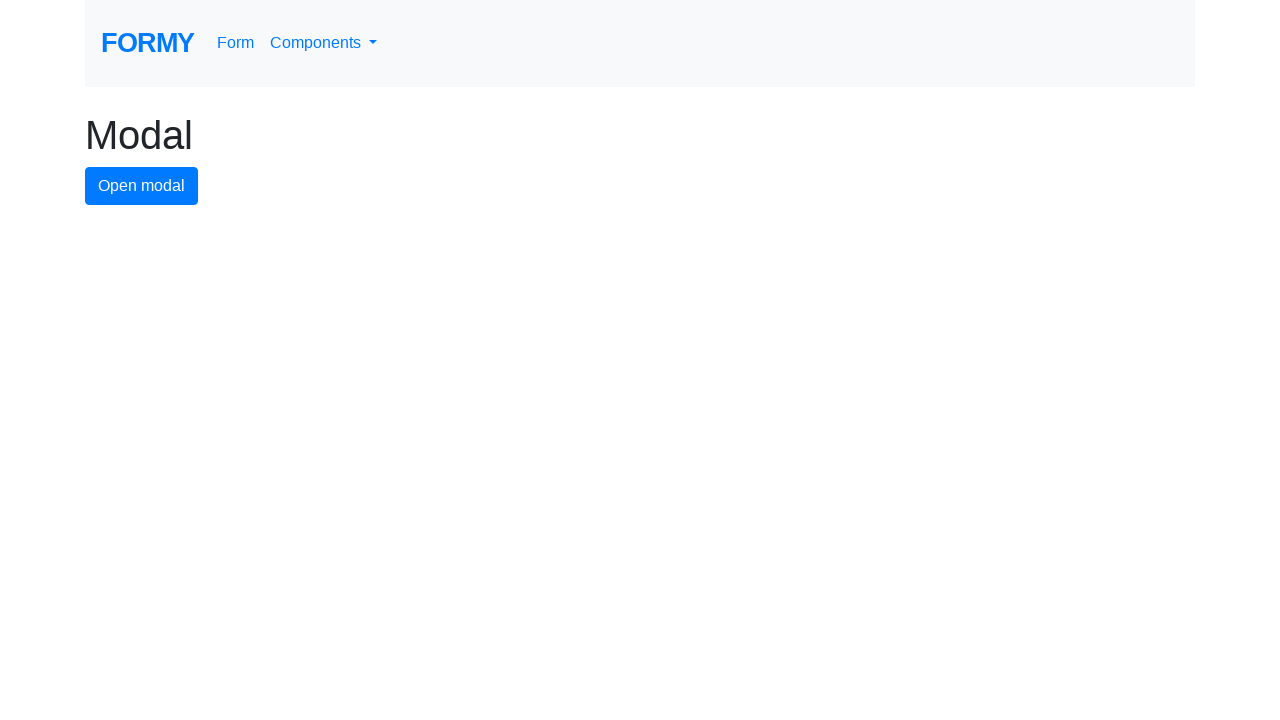

Clicked button to open modal dialog at (142, 186) on #modal-button
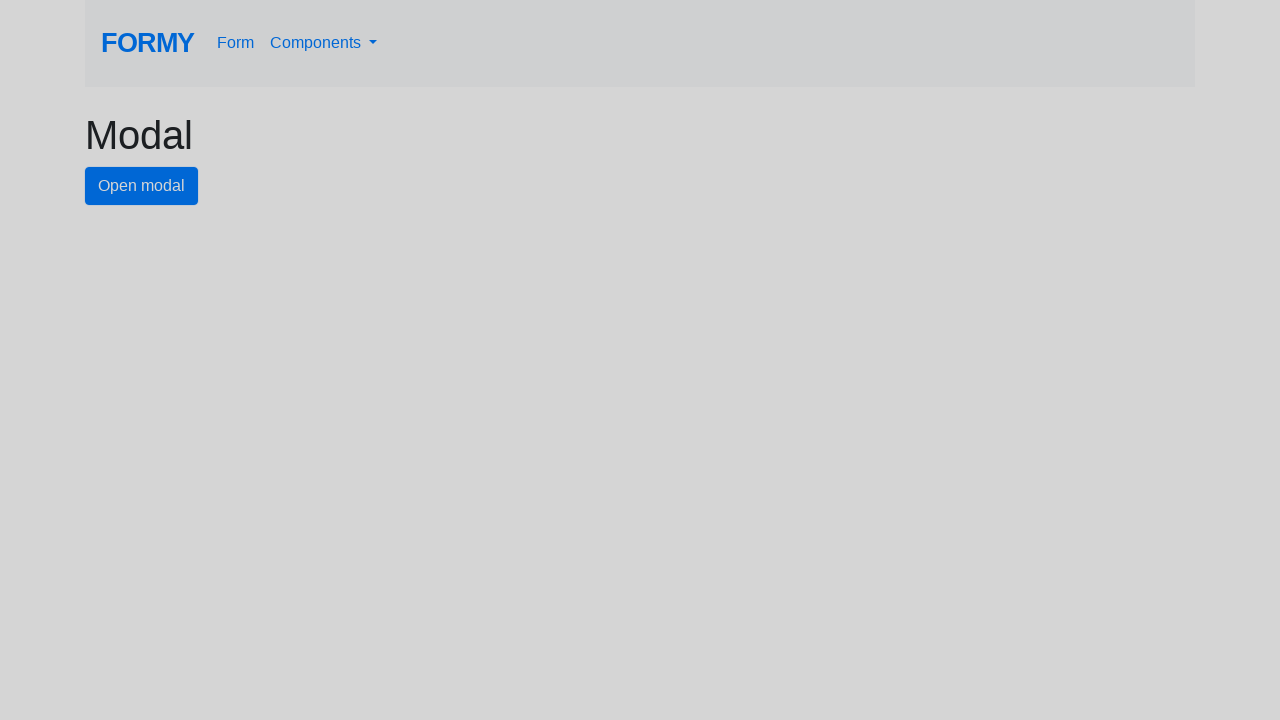

Waited for modal to be visible
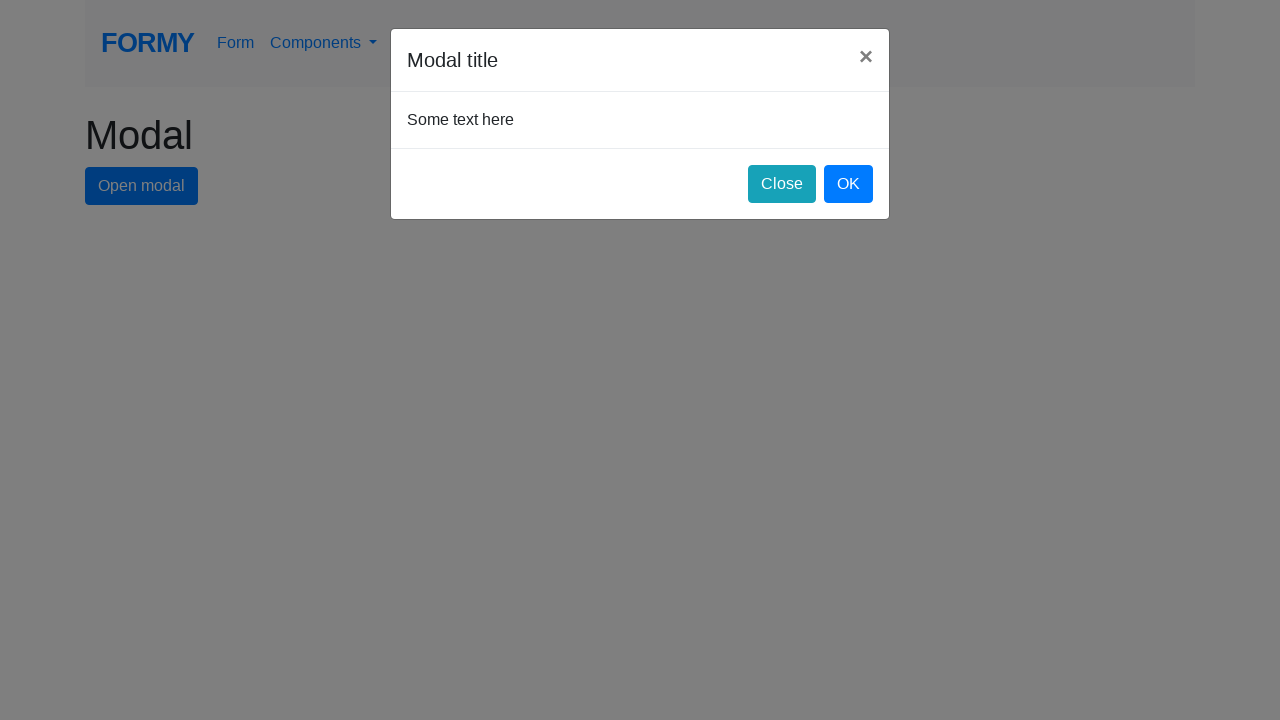

Closed modal using JavaScript execution
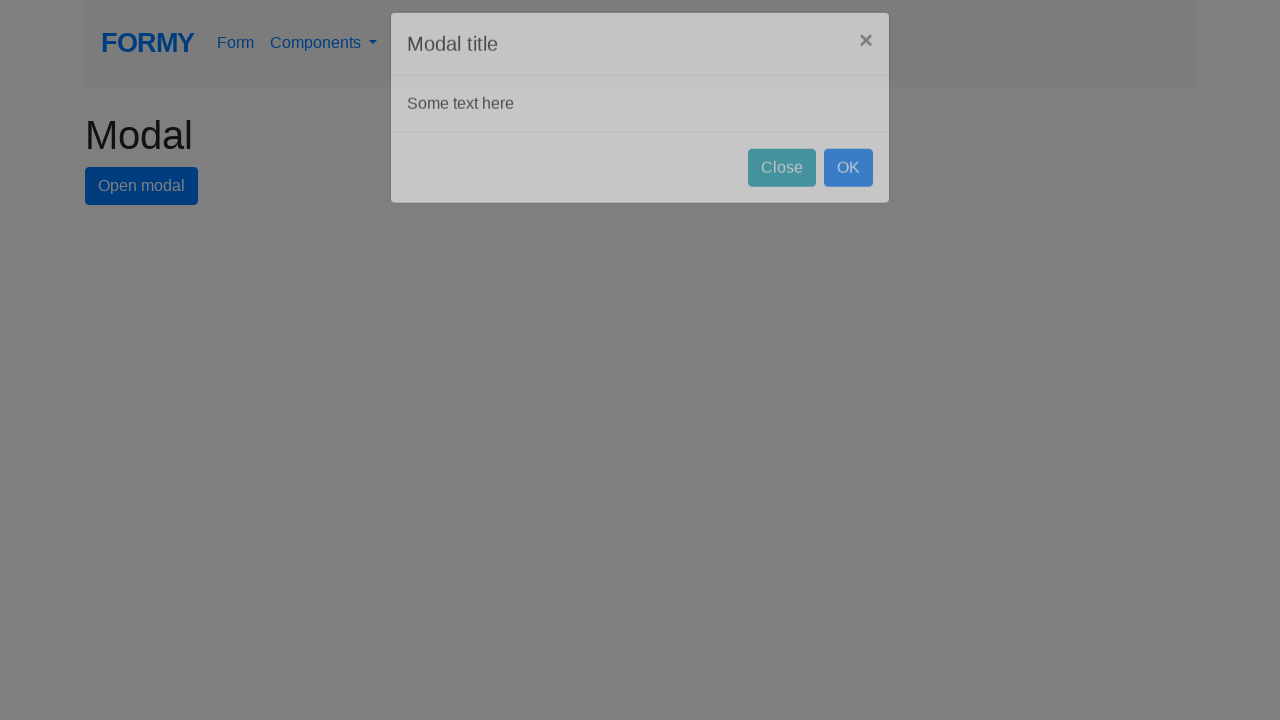

Waited to confirm modal closure
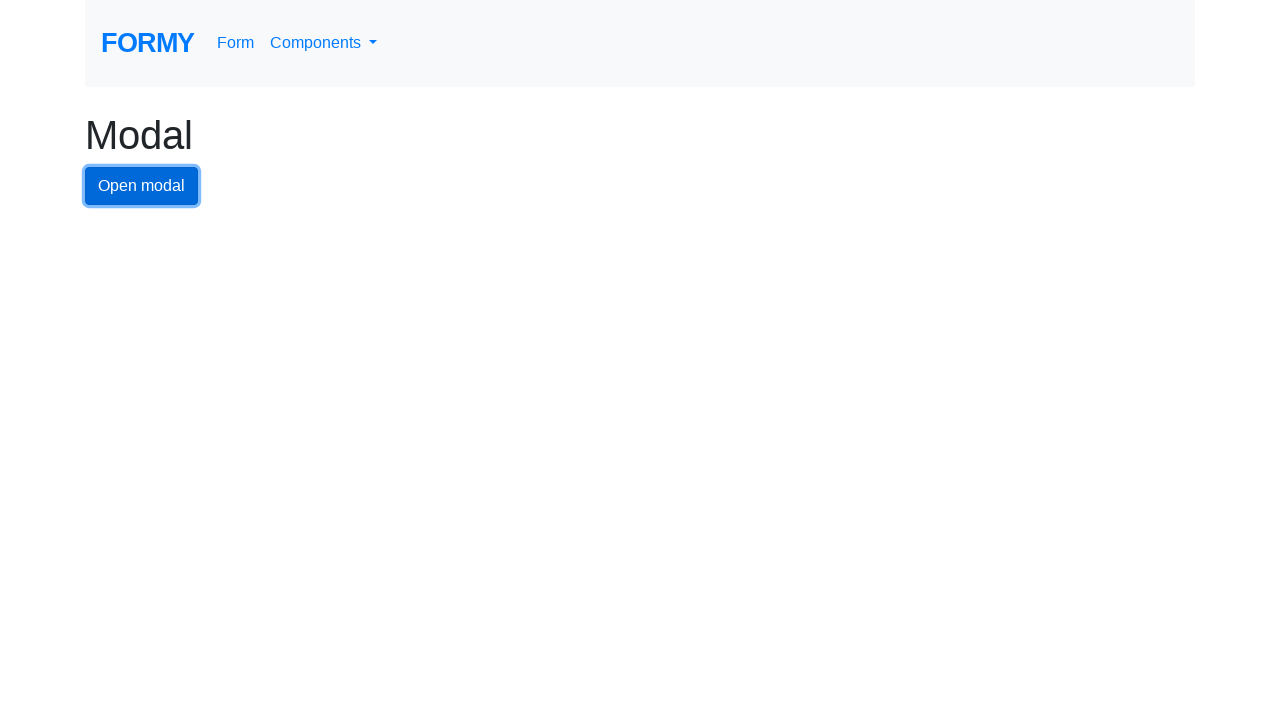

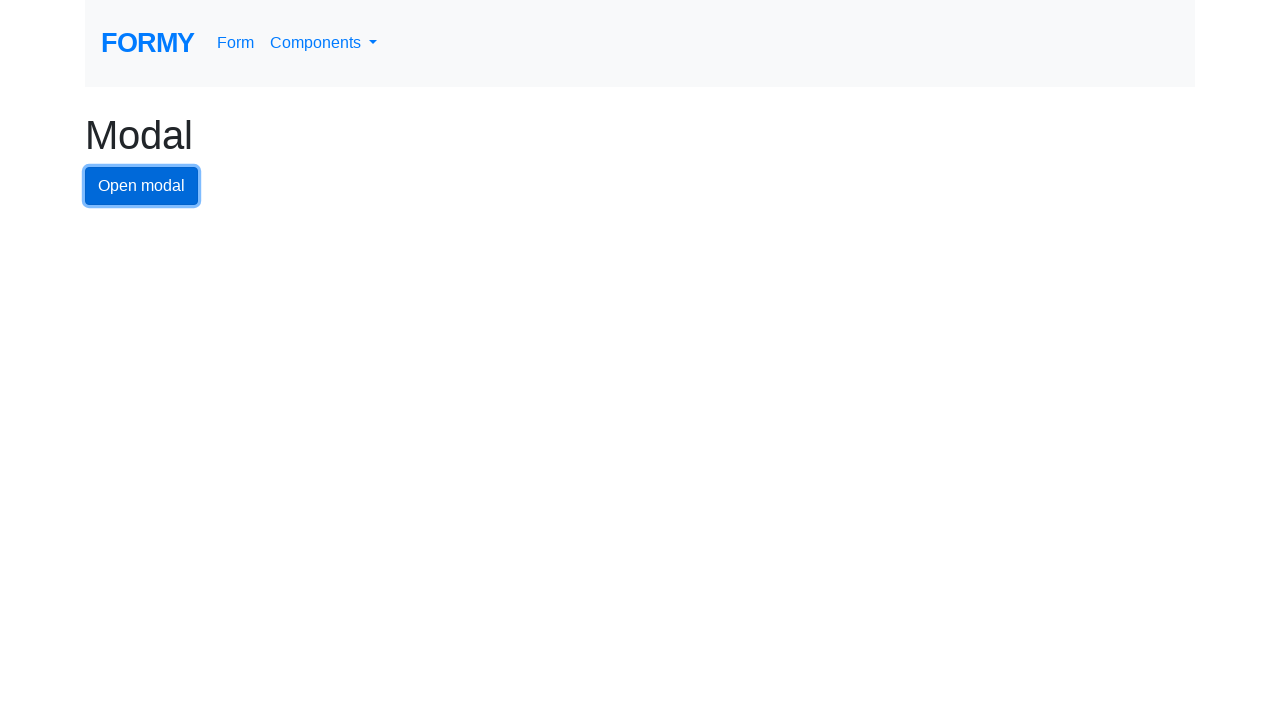